Tests dynamic checkbox controls by toggling visibility of a checkbox, waiting for it to disappear and reappear, then clicking to select it

Starting URL: https://training-support.net/webelements/dynamic-controls

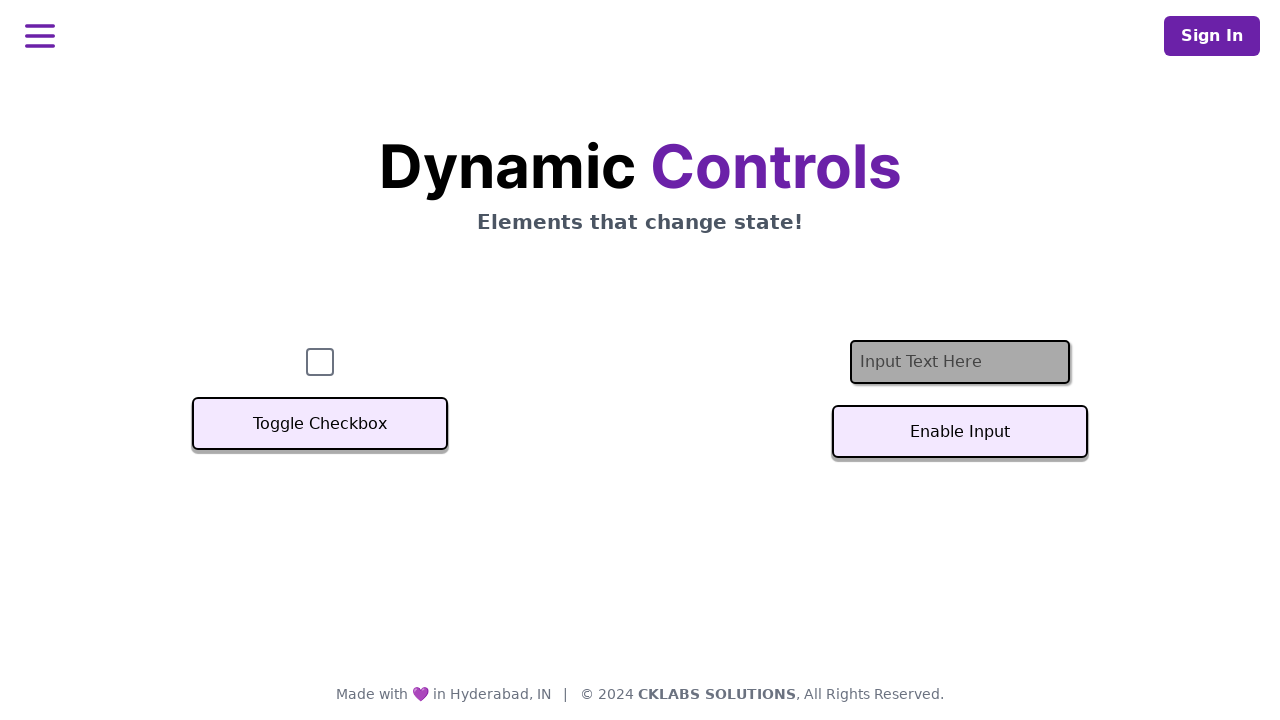

Navigated to dynamic controls page
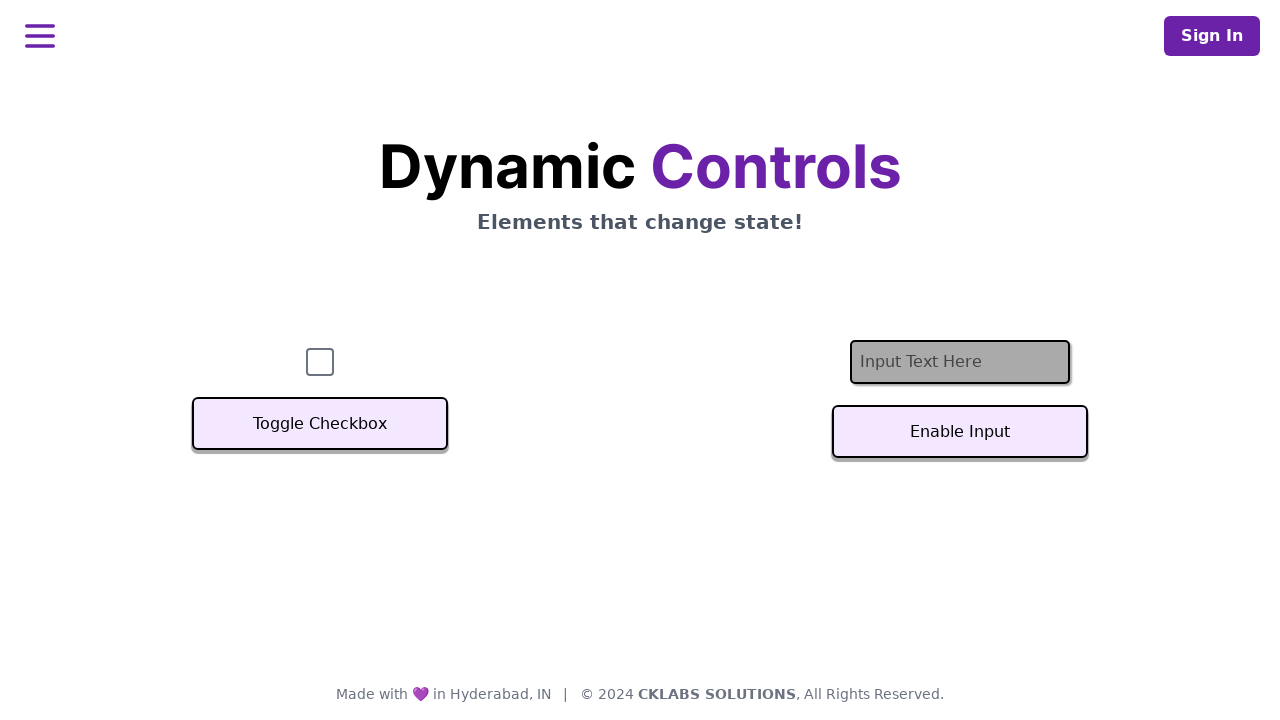

Verified checkbox is visible
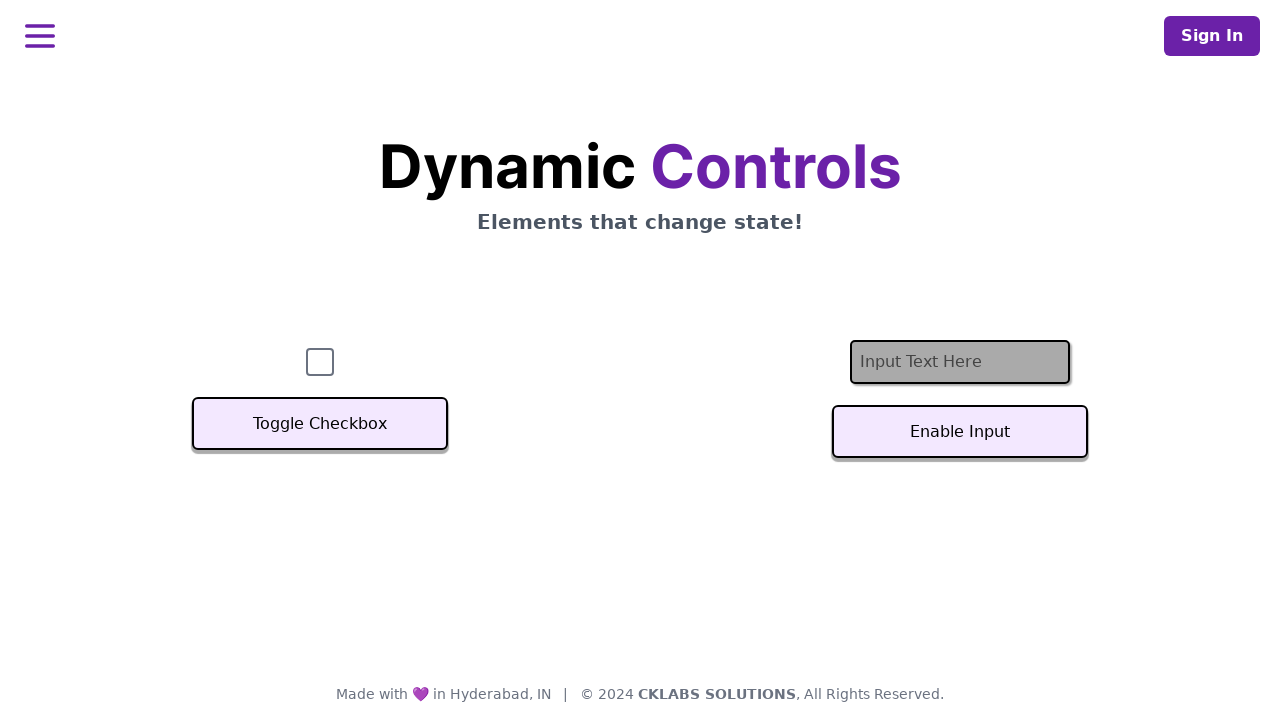

Clicked toggle button to hide checkbox at (320, 424) on xpath=//button[text()='Toggle Checkbox']
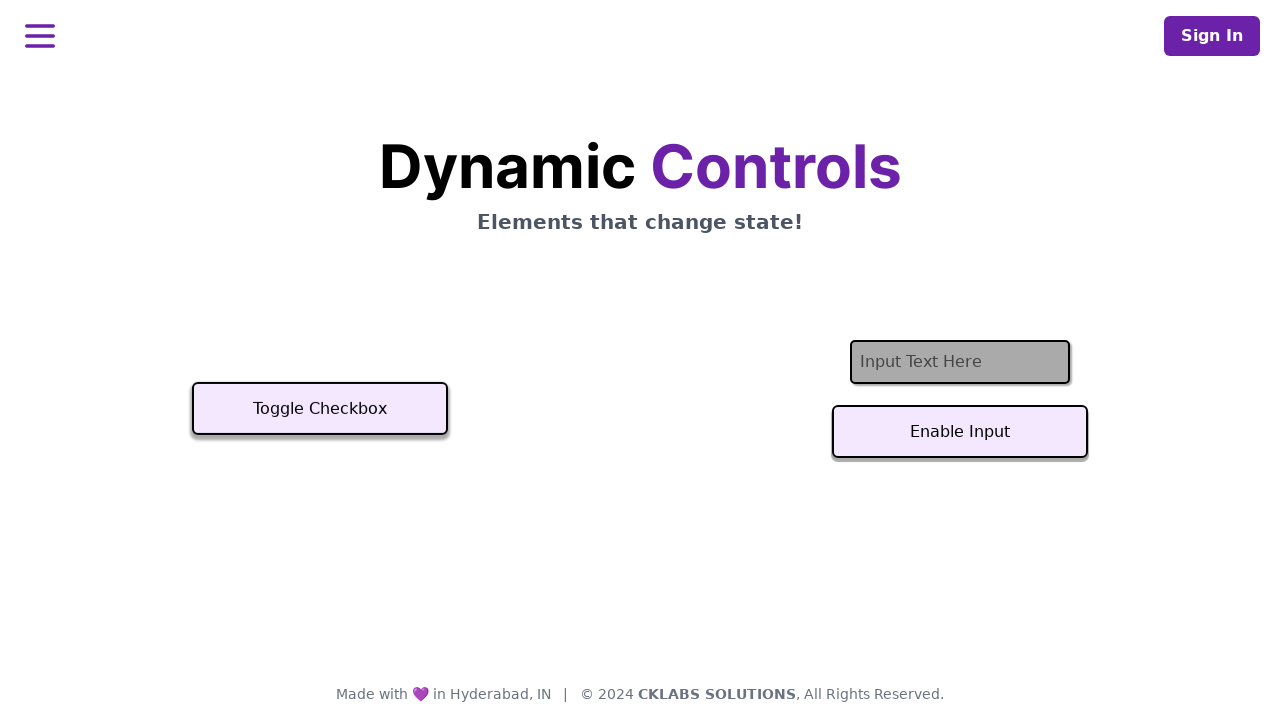

Checkbox disappeared after toggle
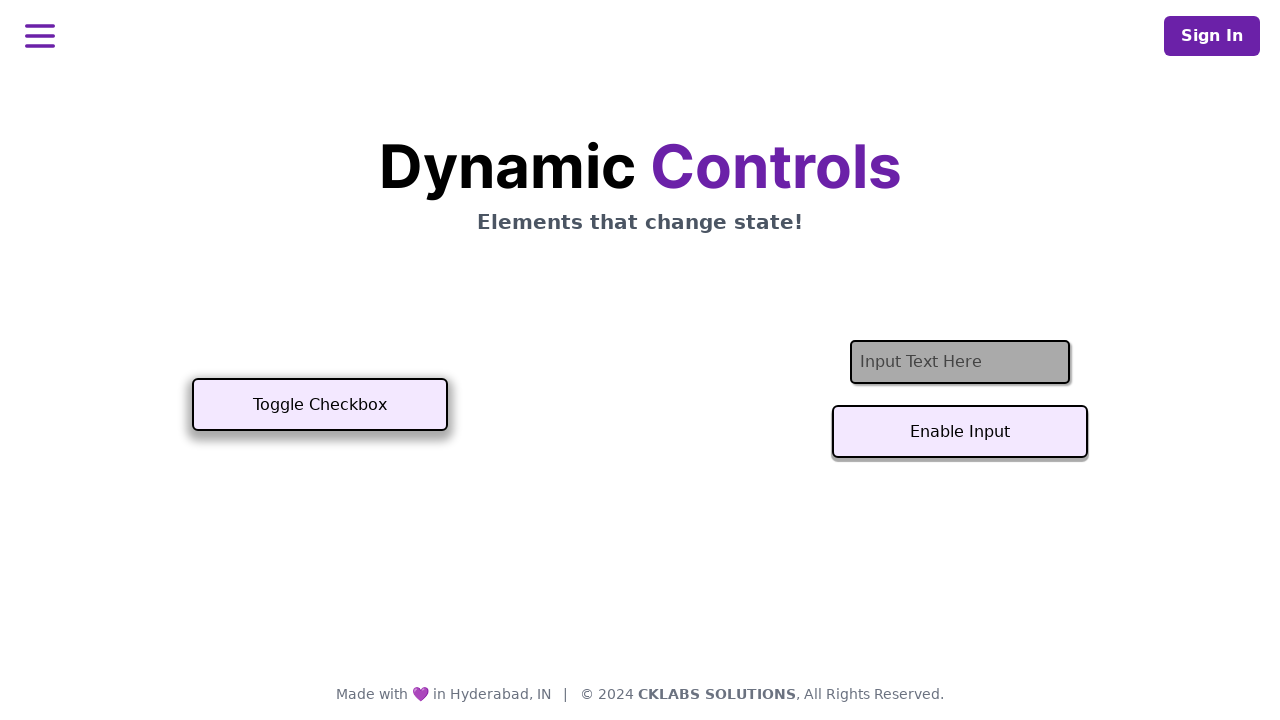

Clicked toggle button to show checkbox again at (320, 405) on xpath=//button[text()='Toggle Checkbox']
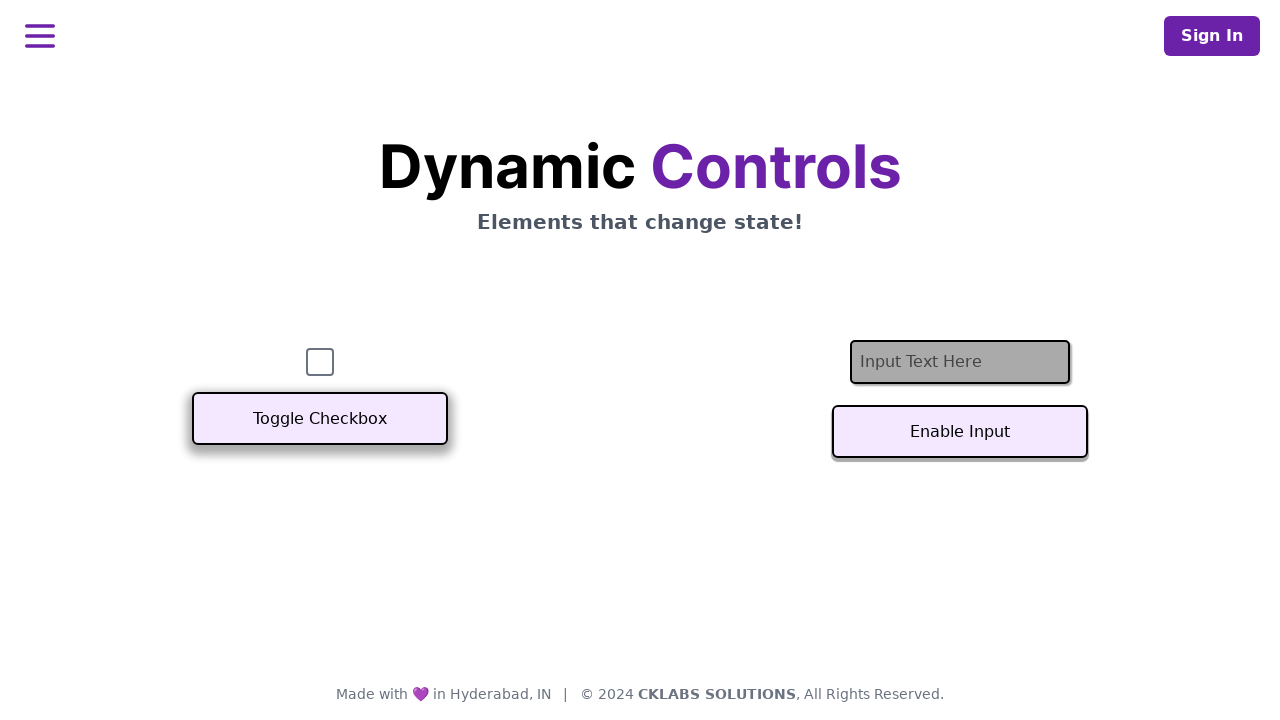

Checkbox reappeared and is visible
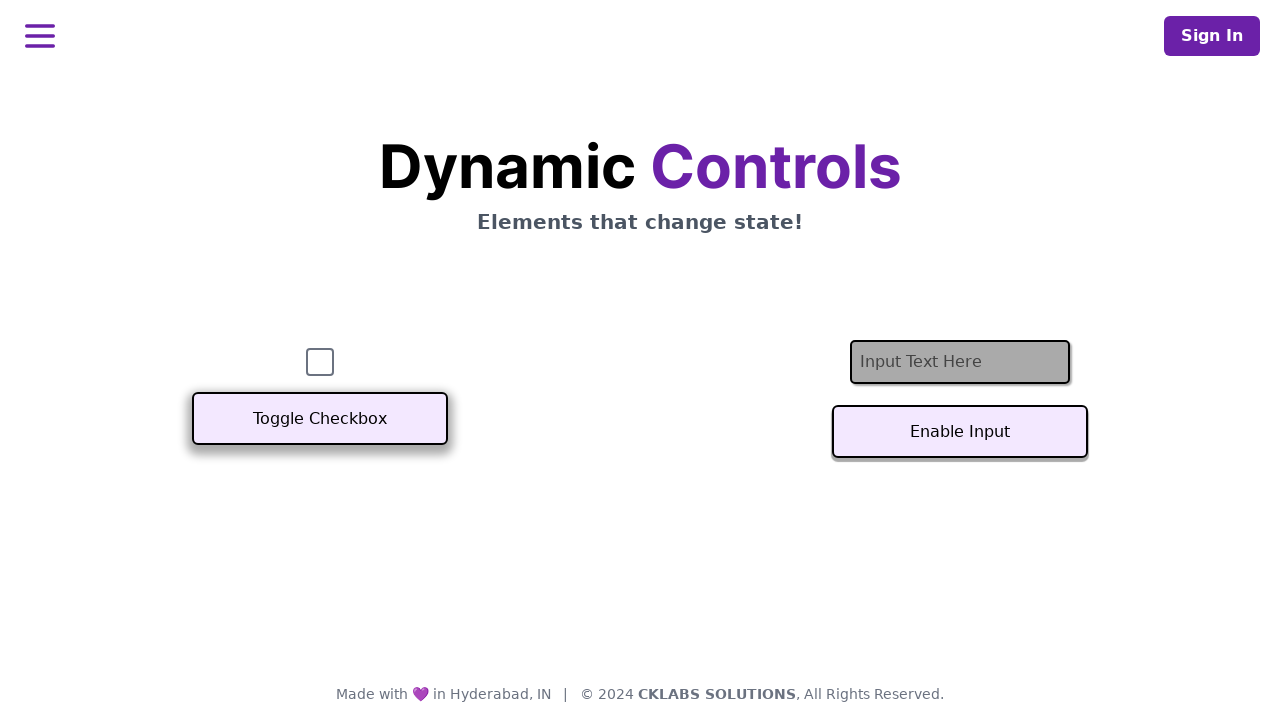

Clicked checkbox to select it at (320, 362) on #checkbox
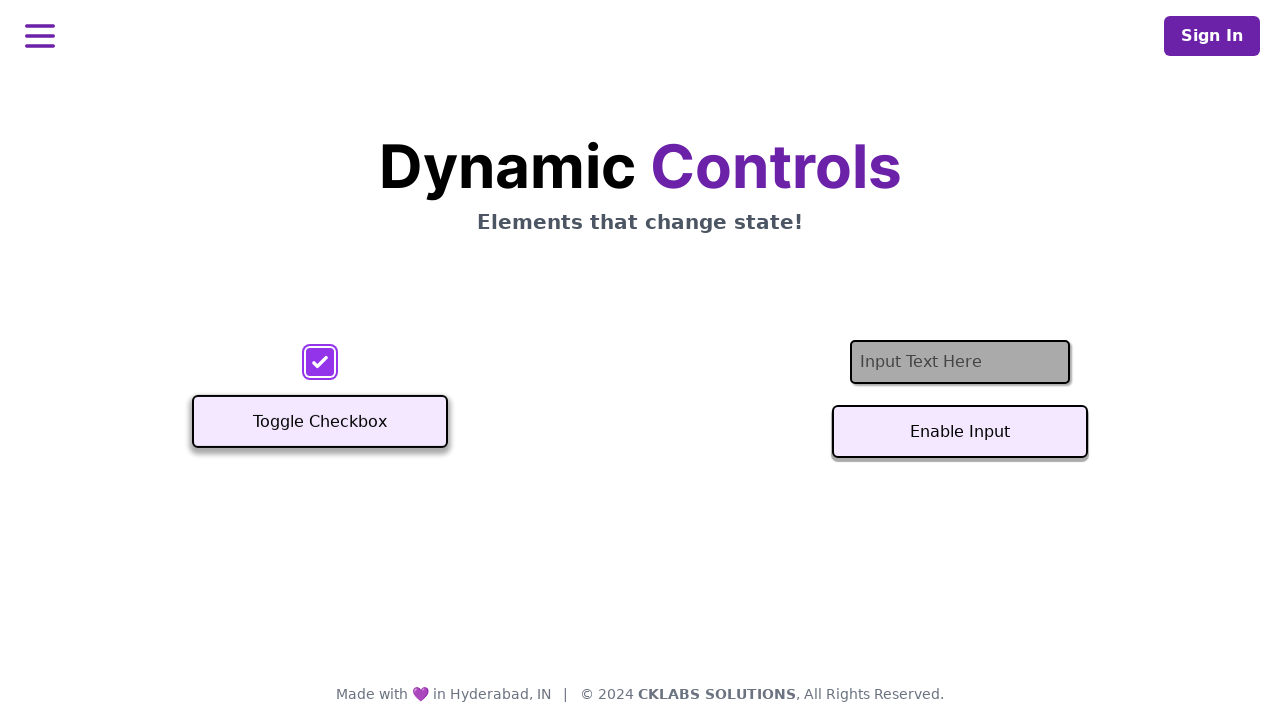

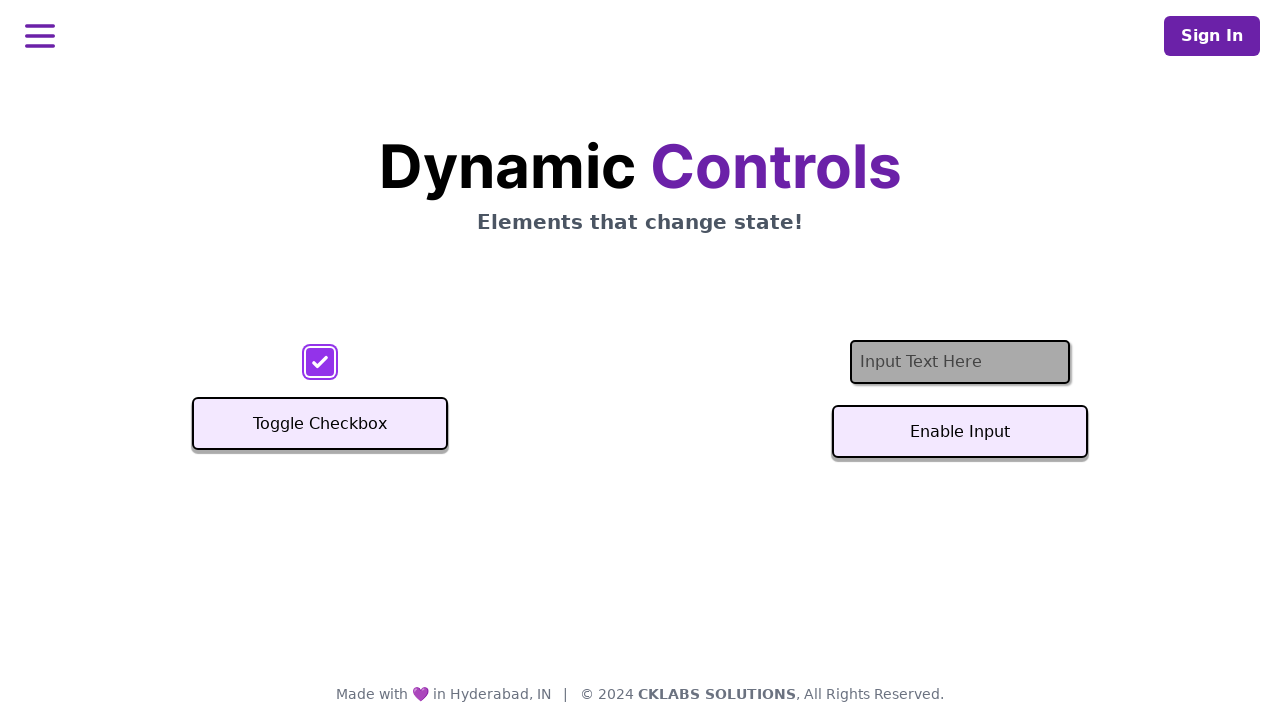